Tests adding multiple todo items and marking one as complete to verify the remaining count updates correctly

Starting URL: https://eaglejohan.github.io/Todo-list/#

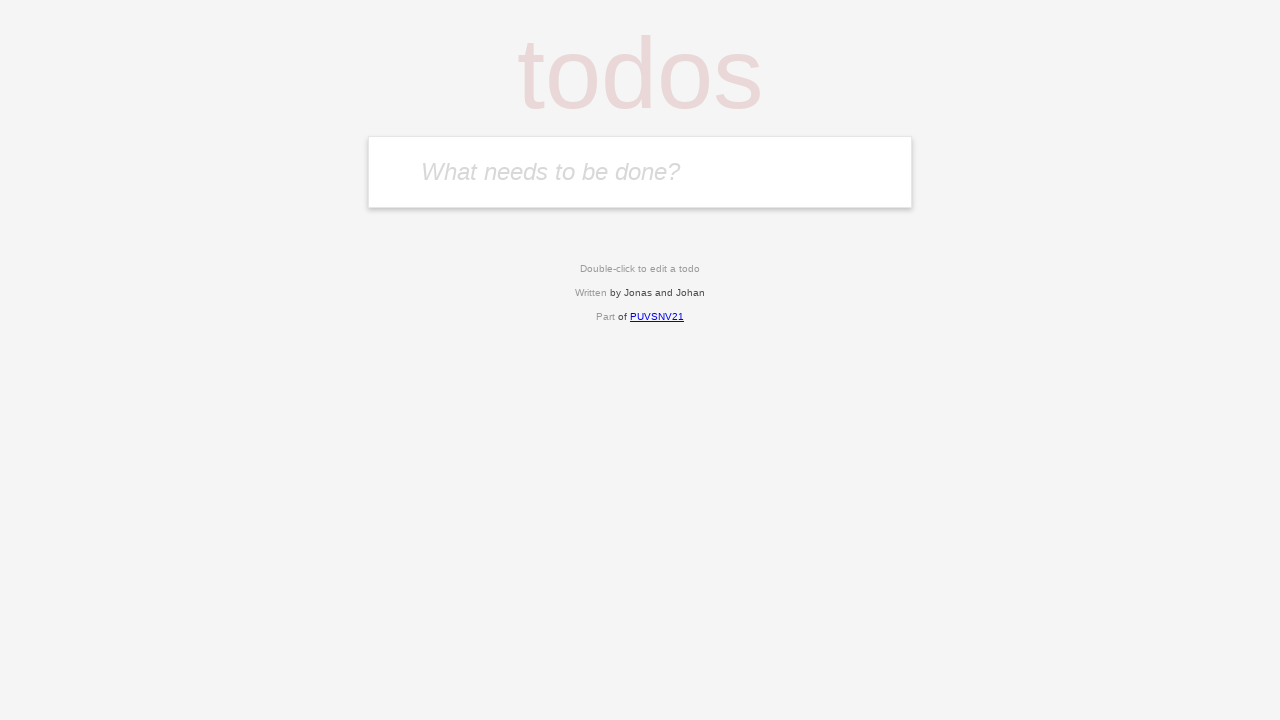

Filled input field with 'Test0' on #input-todo
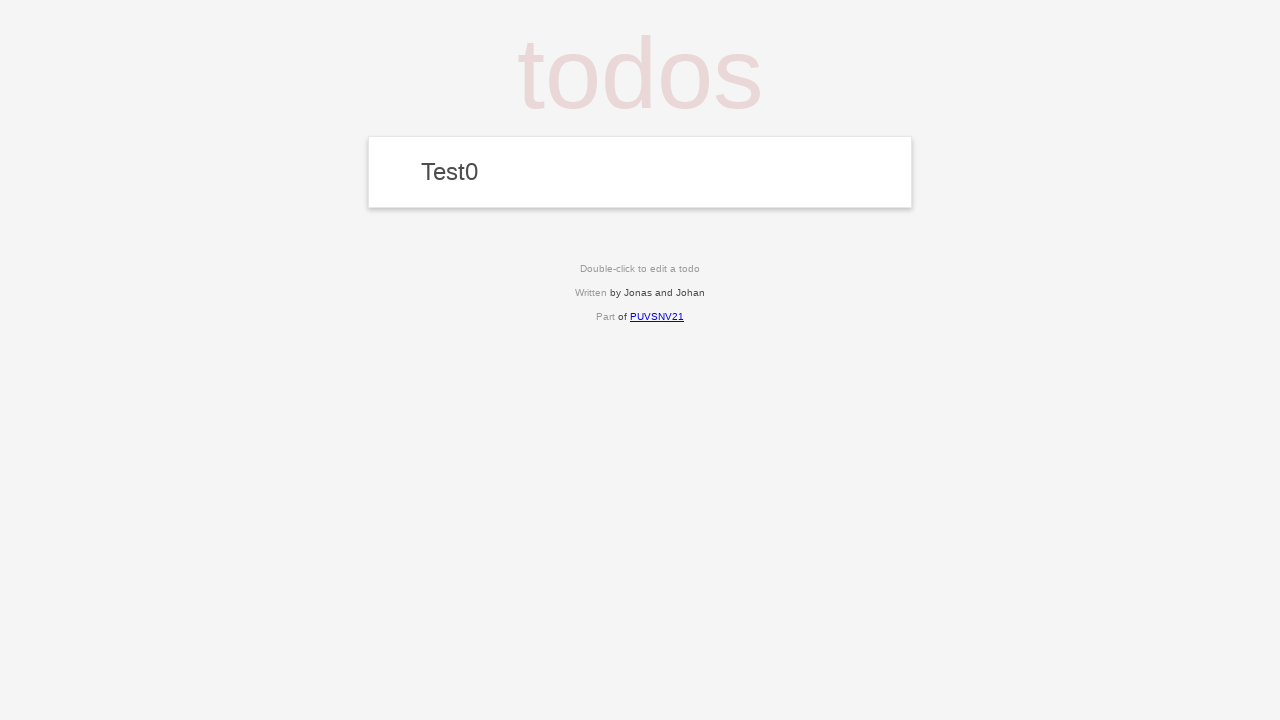

Pressed Enter to add first todo item 'Test0' on #input-todo
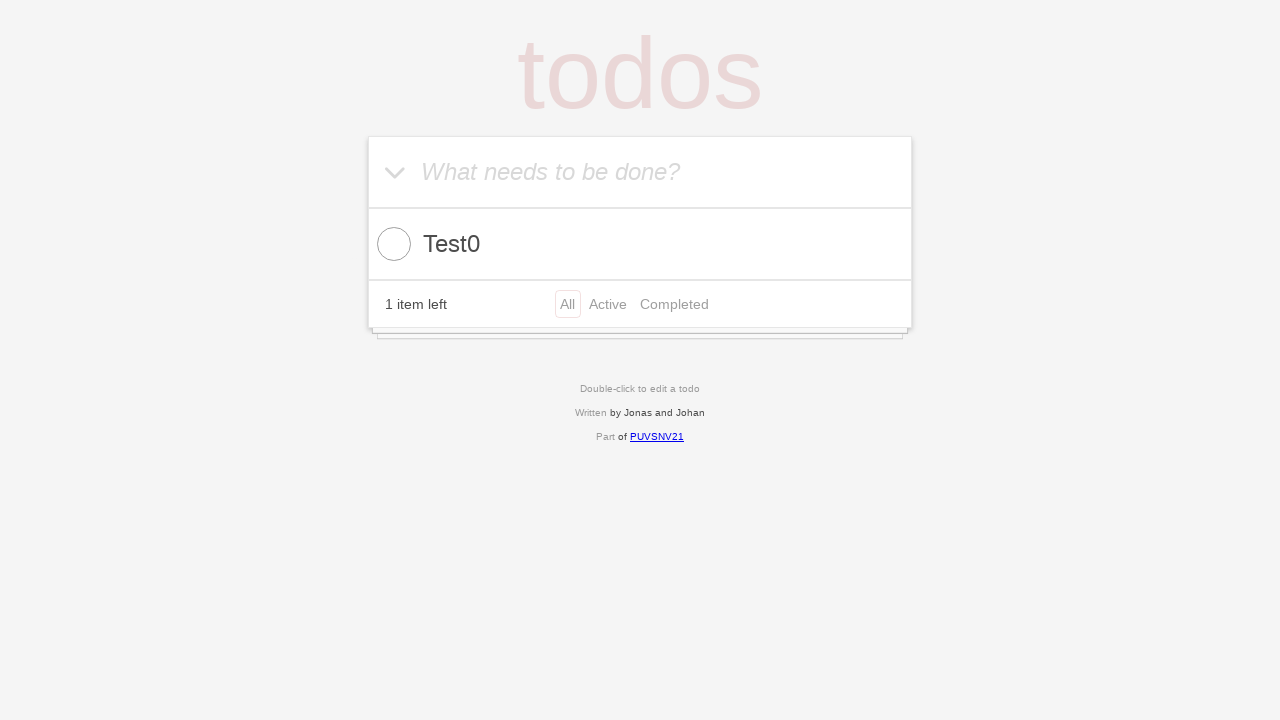

Filled input field with 'Test1' on #input-todo
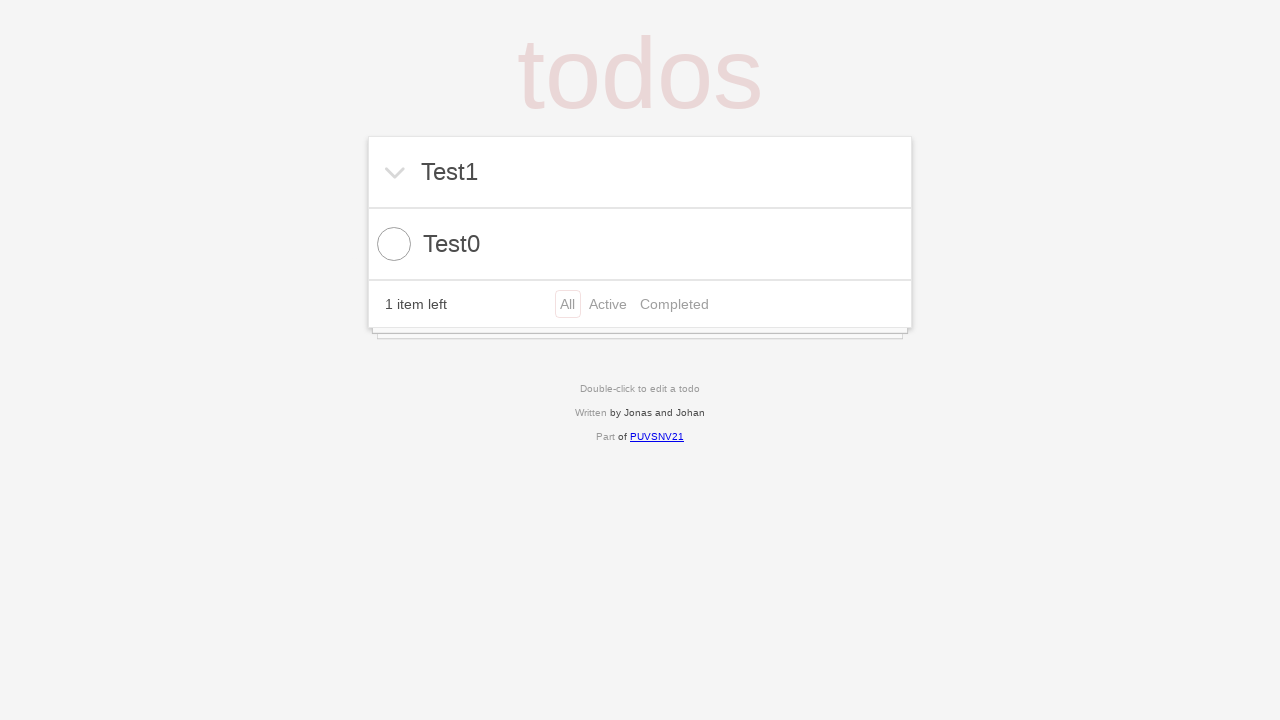

Pressed Enter to add second todo item 'Test1' on #input-todo
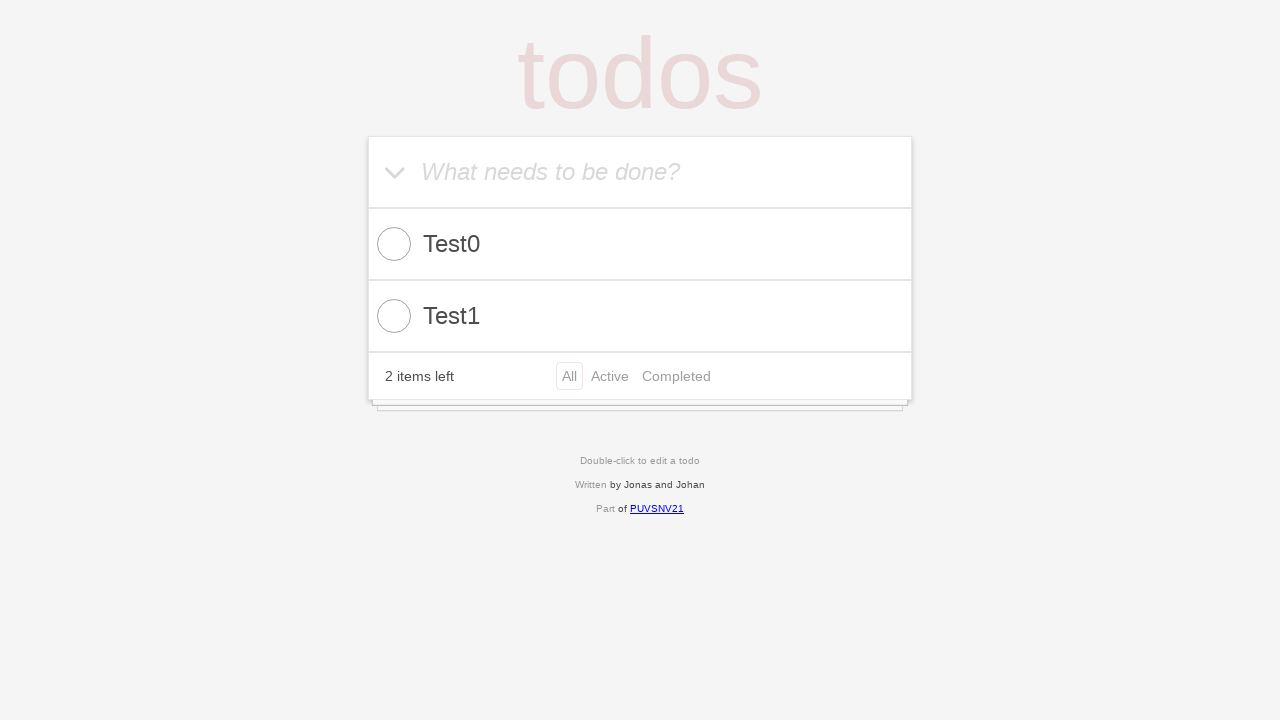

Filled input field with 'Test2' on #input-todo
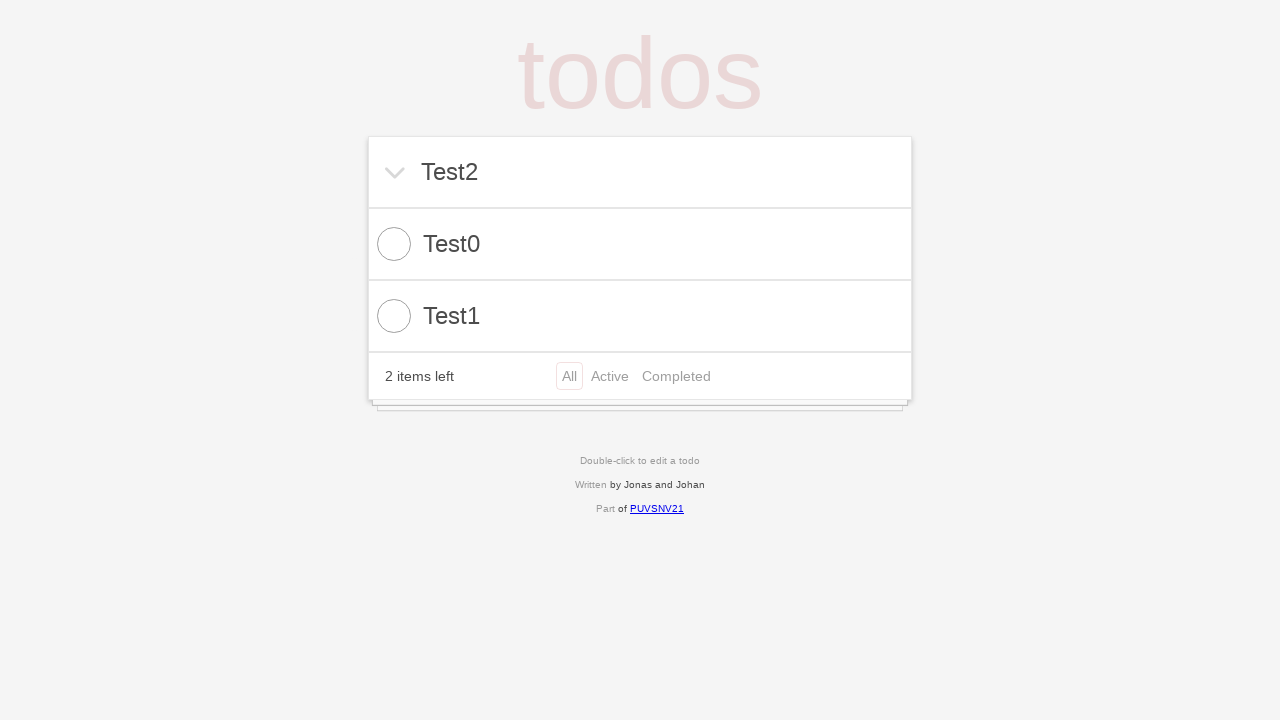

Pressed Enter to add third todo item 'Test2' on #input-todo
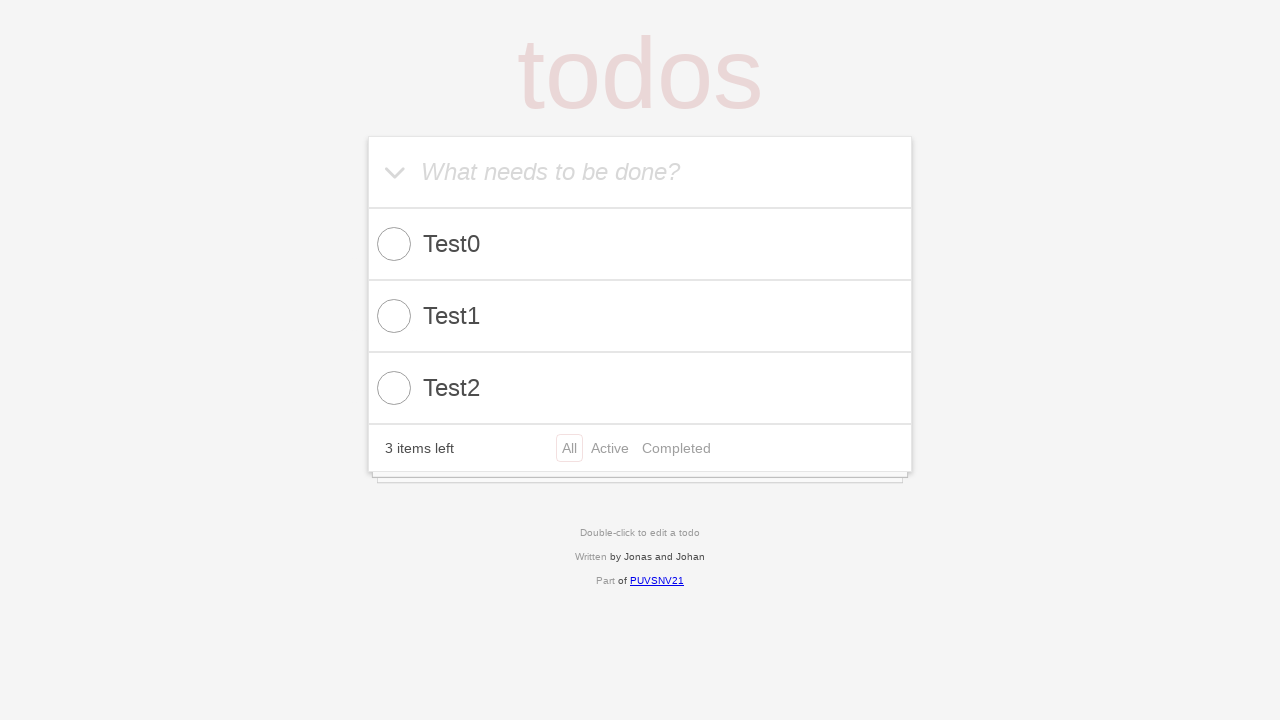

Waited for completed-box checkbox to appear
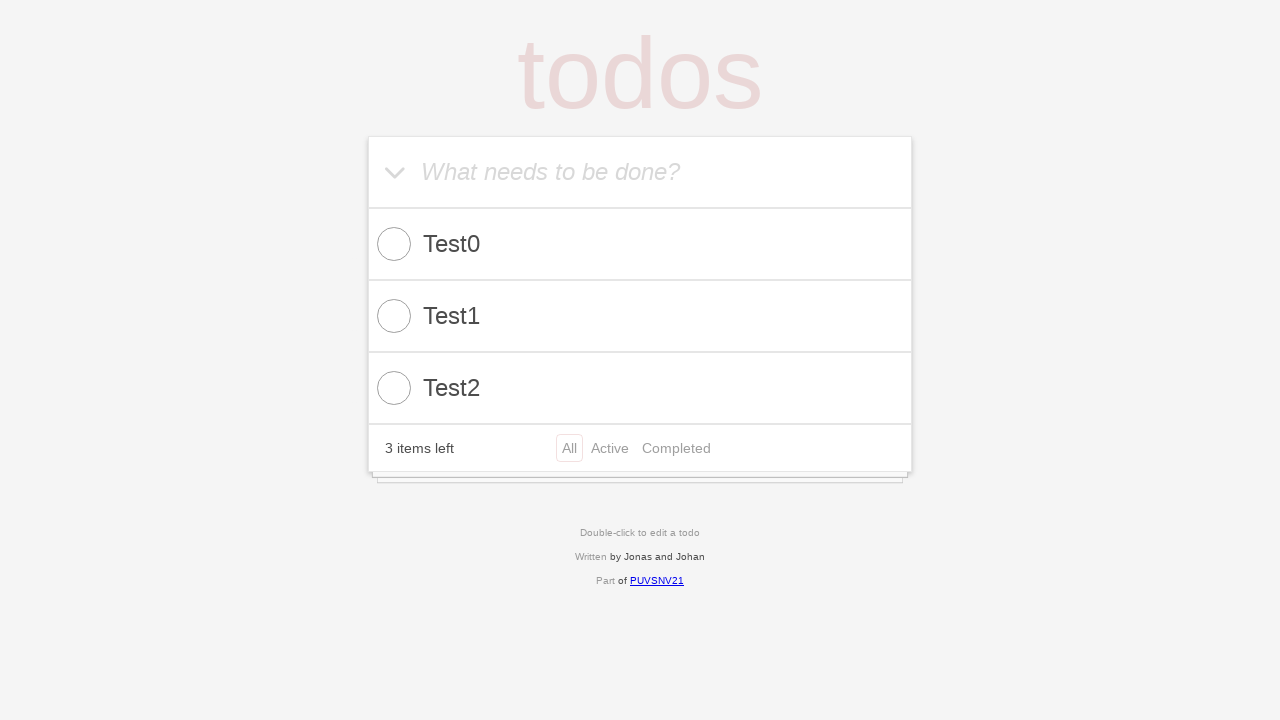

Clicked first checkbox to mark todo as complete at (394, 244) on .completed-box
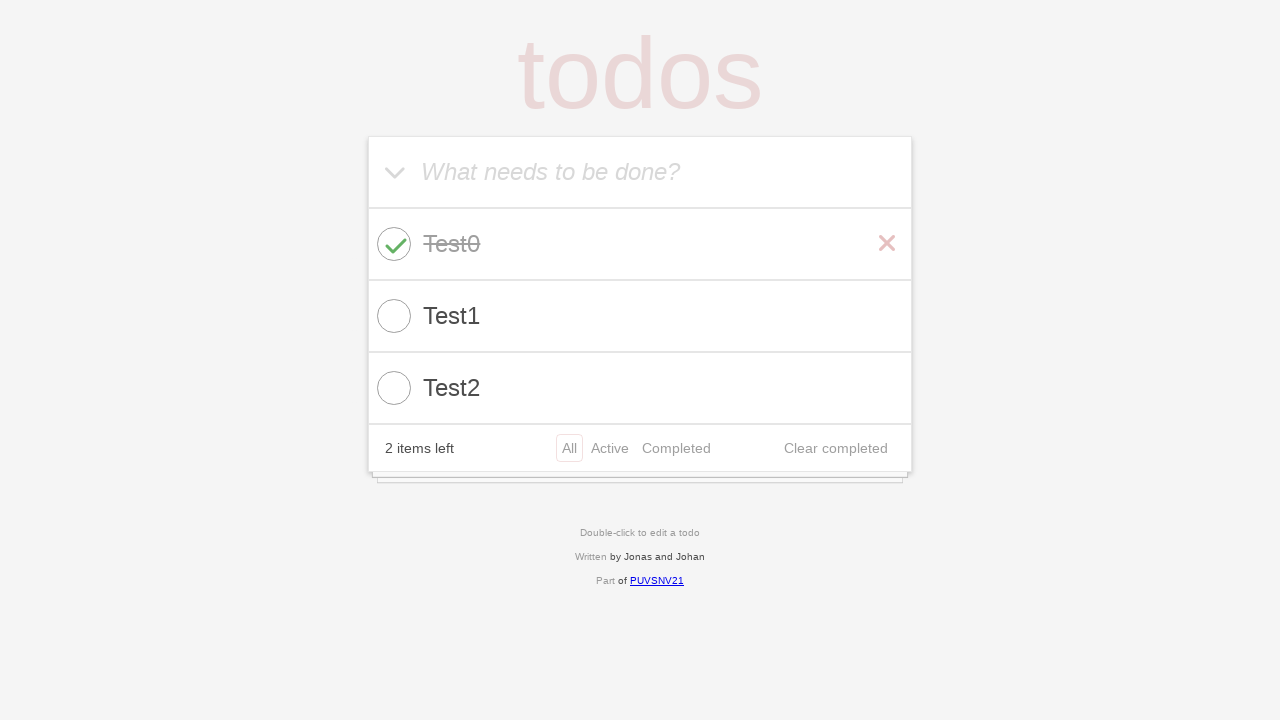

Waited for remaining todos count element to be visible
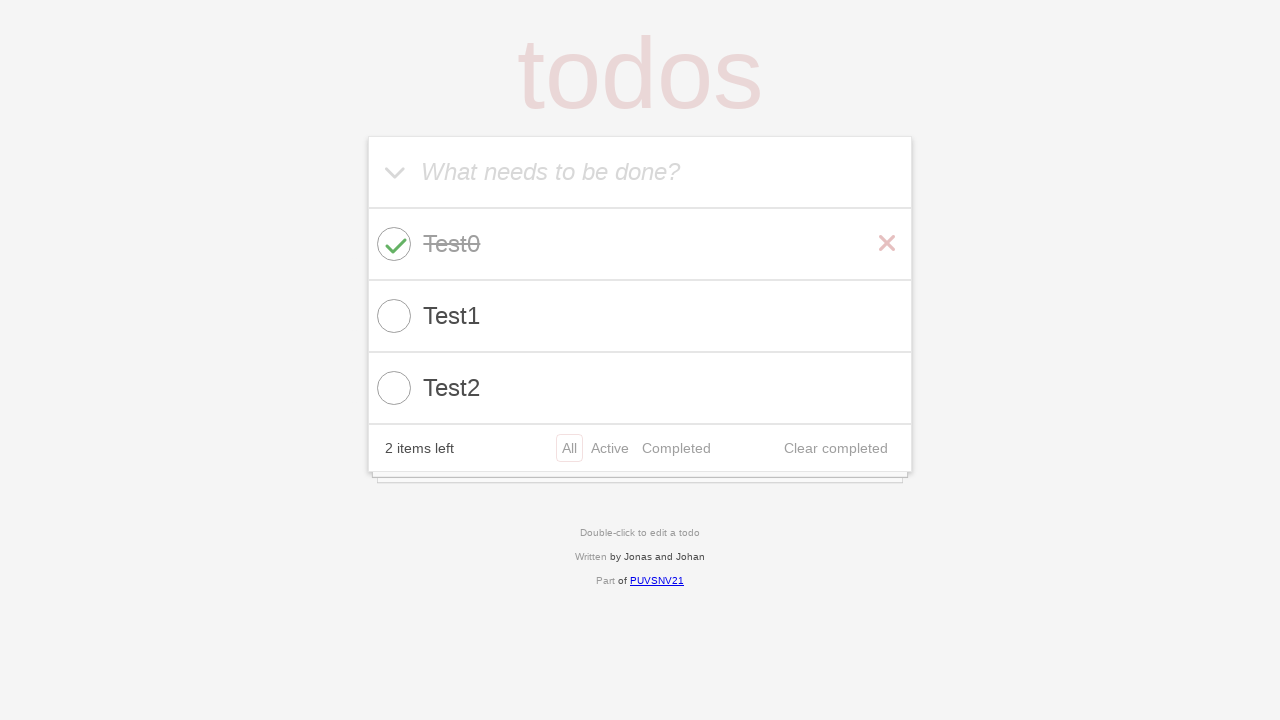

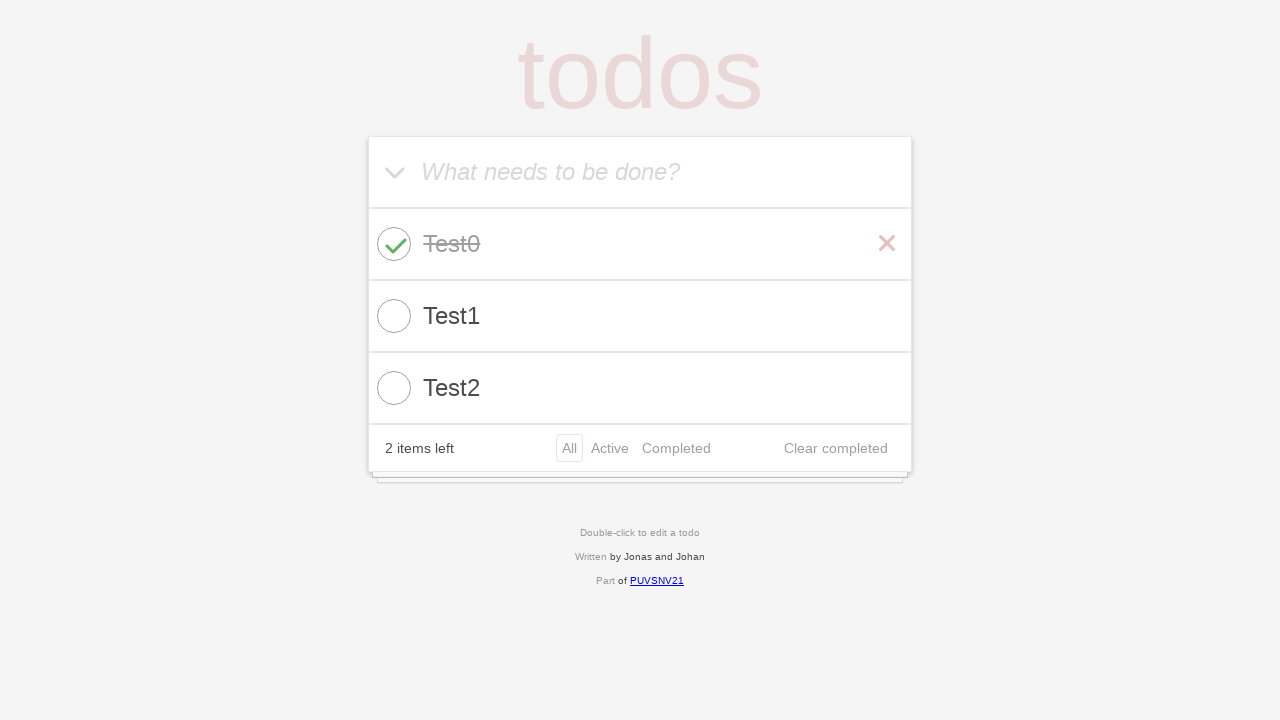